Tests alert handling functionality by entering text in a name field, triggering a confirmation alert, and dismissing it

Starting URL: https://rahulshettyacademy.com/AutomationPractice/

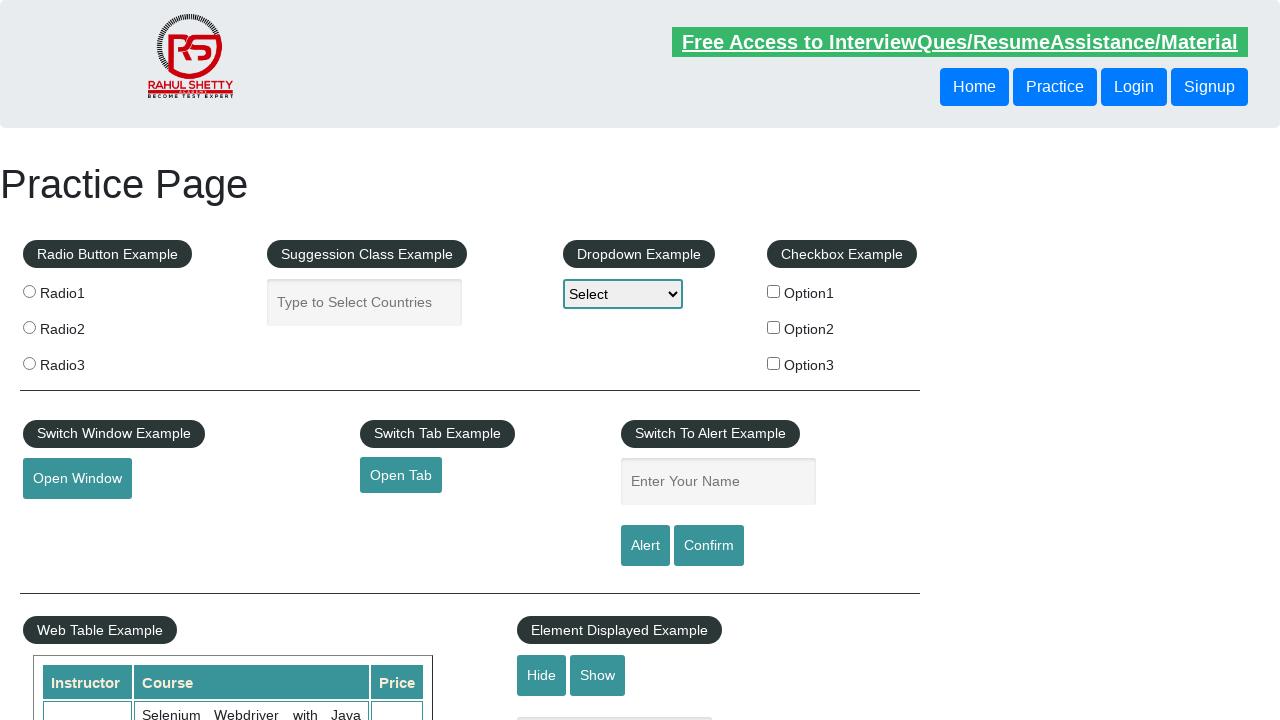

Filled name field with 'polo' on #name
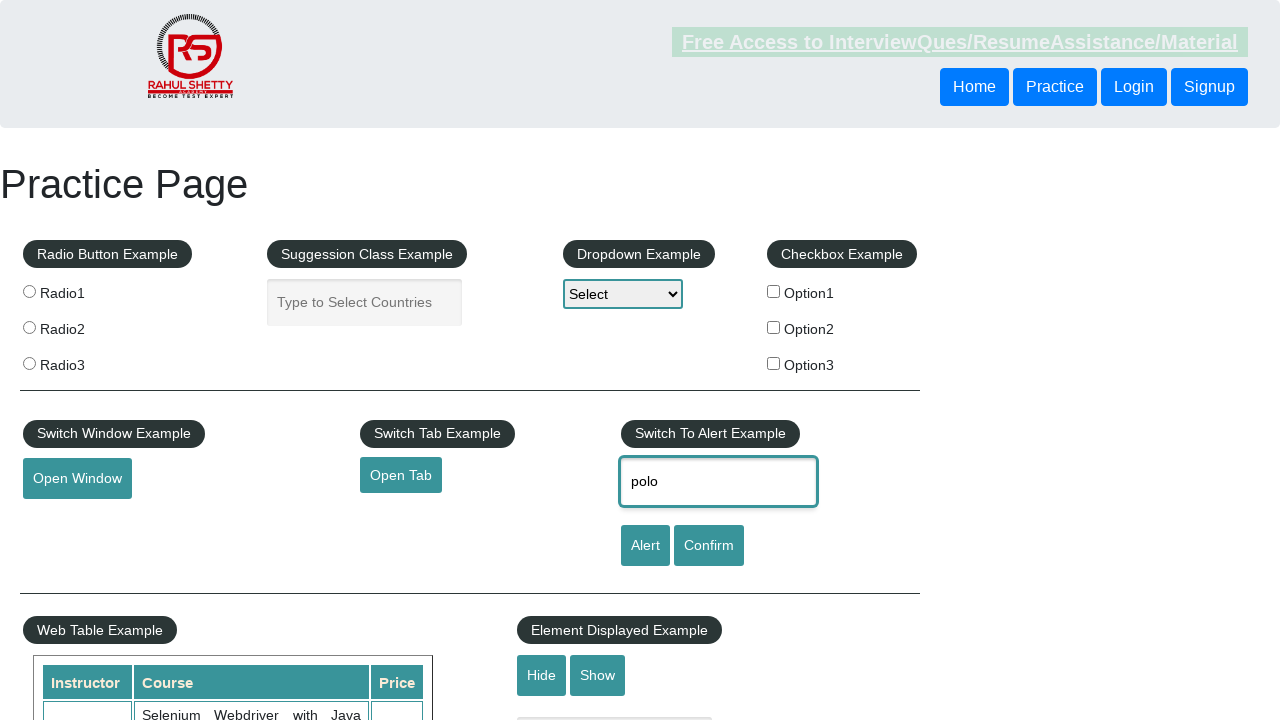

Clicked confirm button to trigger alert at (709, 546) on #confirmbtn
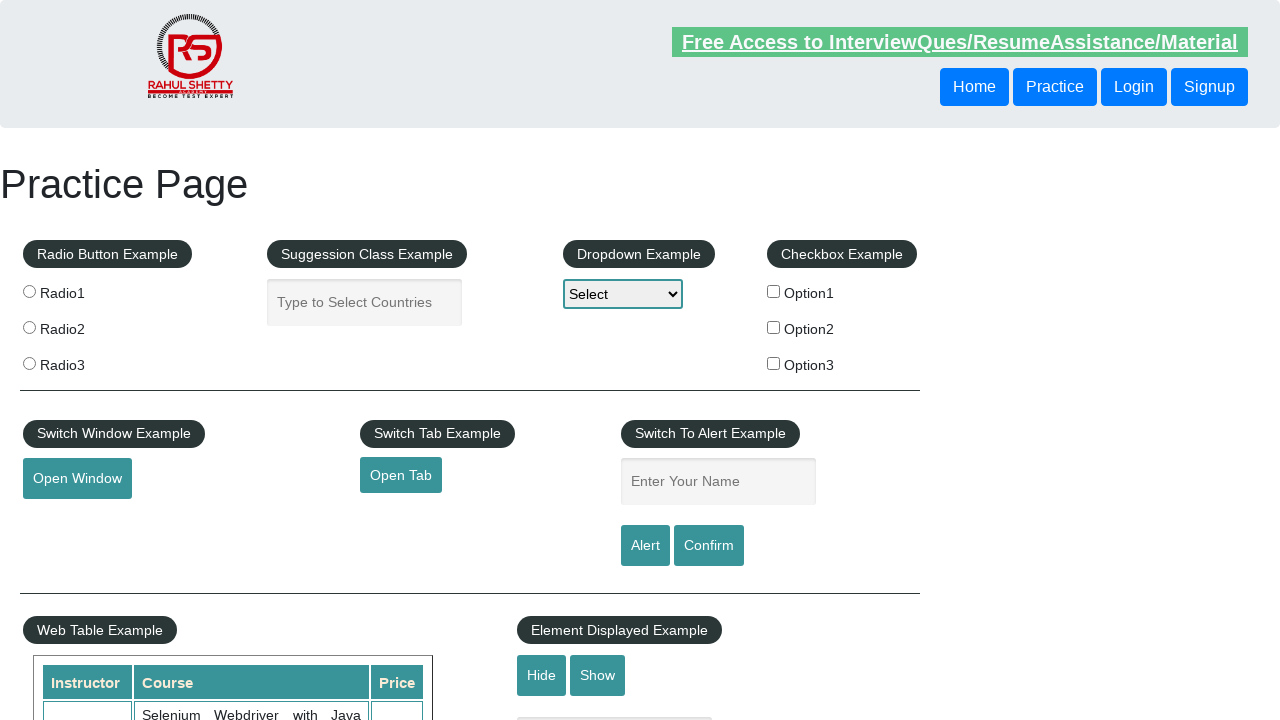

Set up dialog handler to dismiss confirmation alert
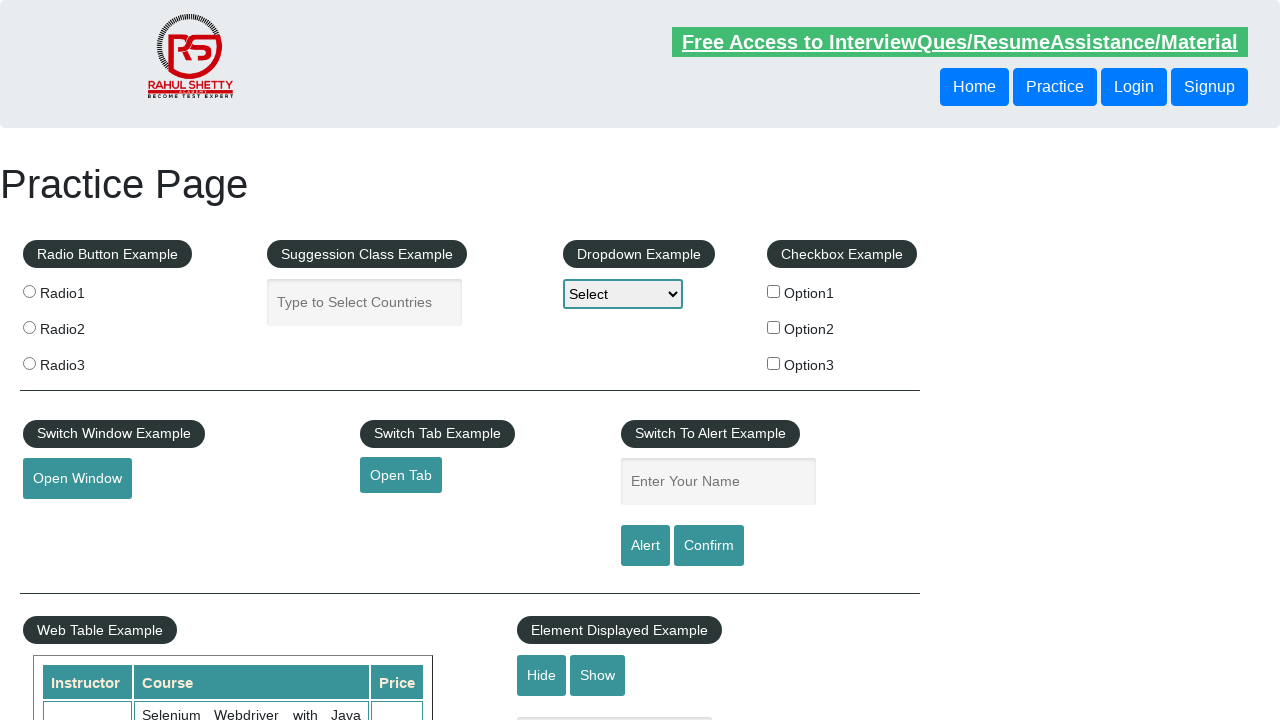

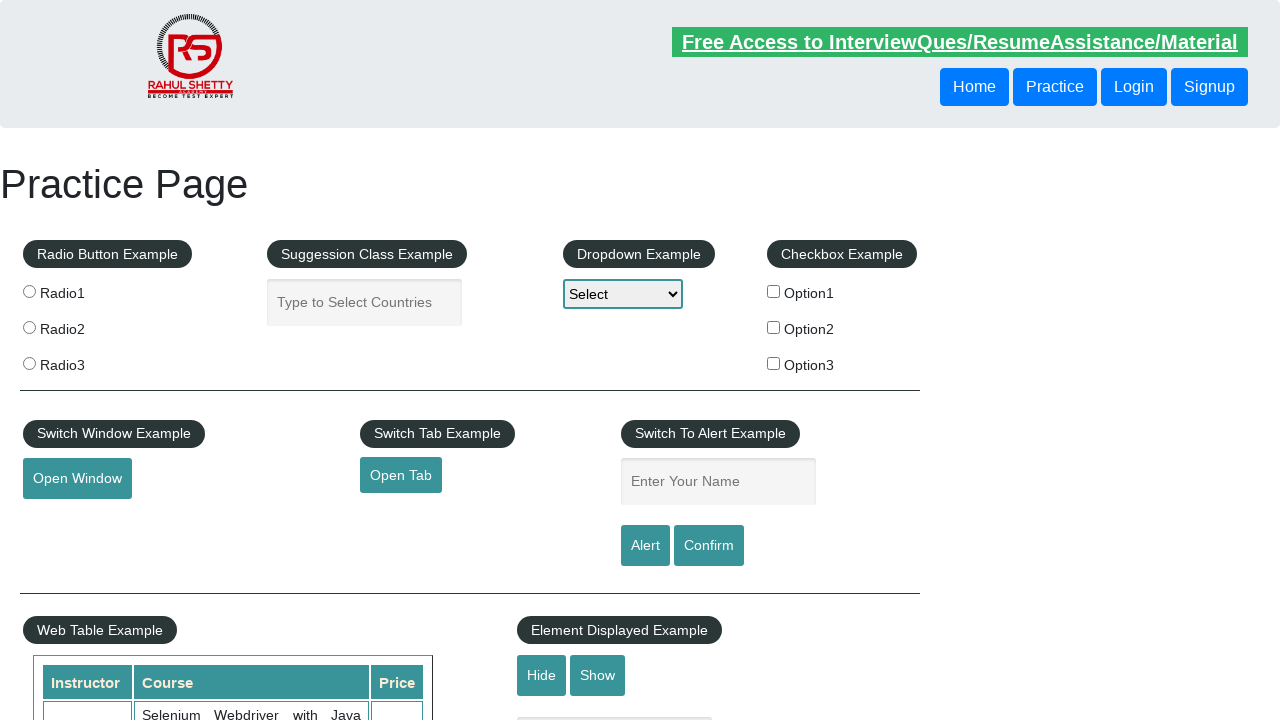